Tests JavaScript prompt dialog by clicking the third button, entering text in the prompt, accepting it, and verifying the entered text appears in the result

Starting URL: https://testcenter.techproeducation.com/index.php?page=javascript-alerts

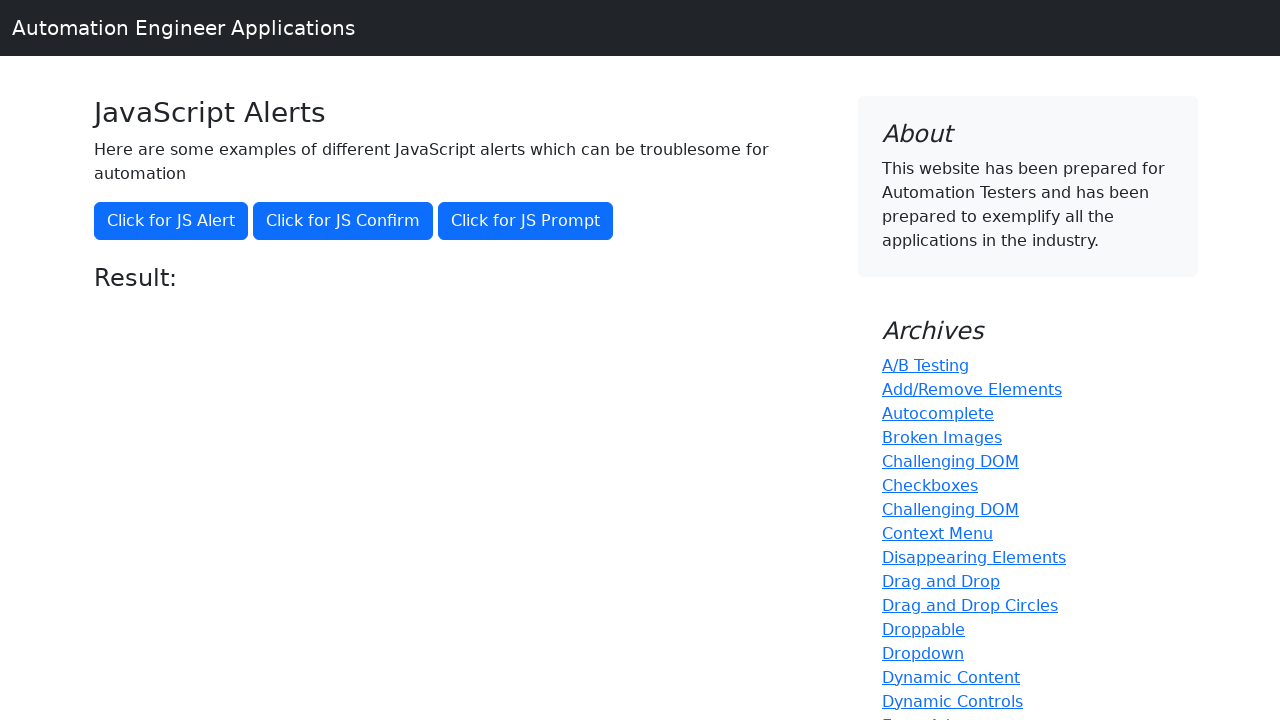

Set up dialog handler to accept prompt with 'TestUser123'
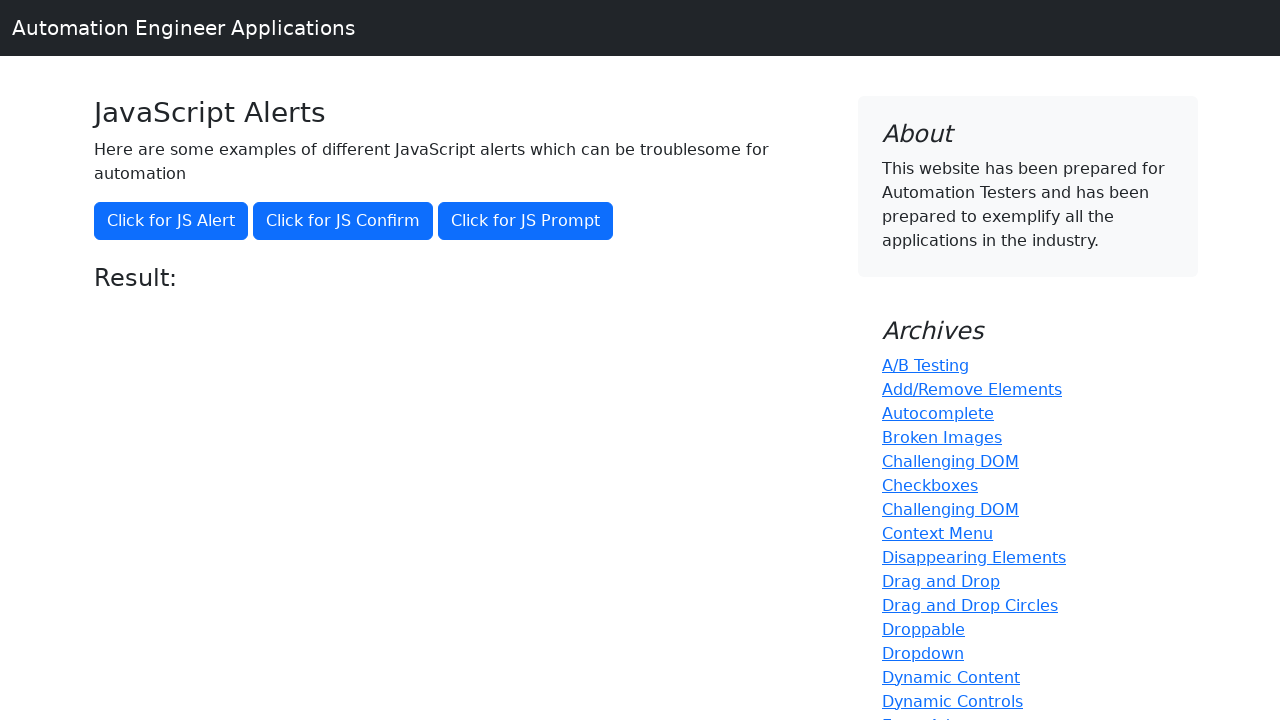

Clicked third button to trigger JavaScript prompt dialog at (526, 221) on button[onclick='jsPrompt()']
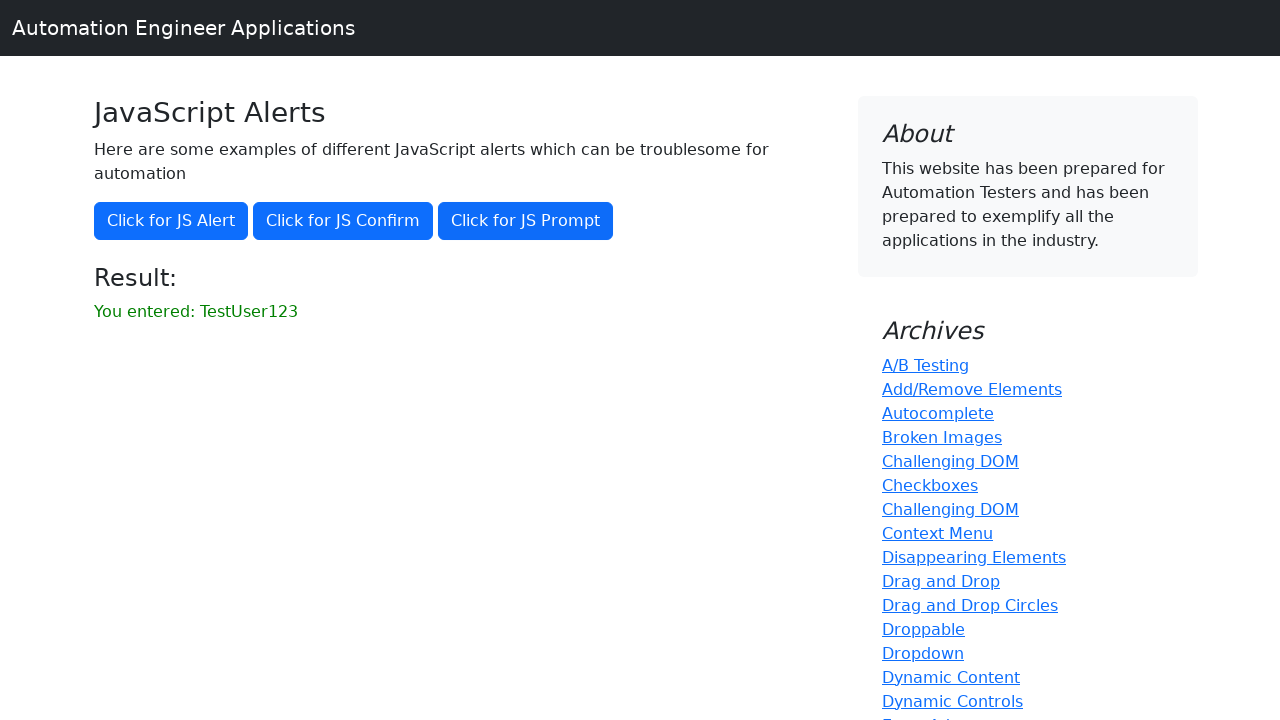

Waited for result element to appear
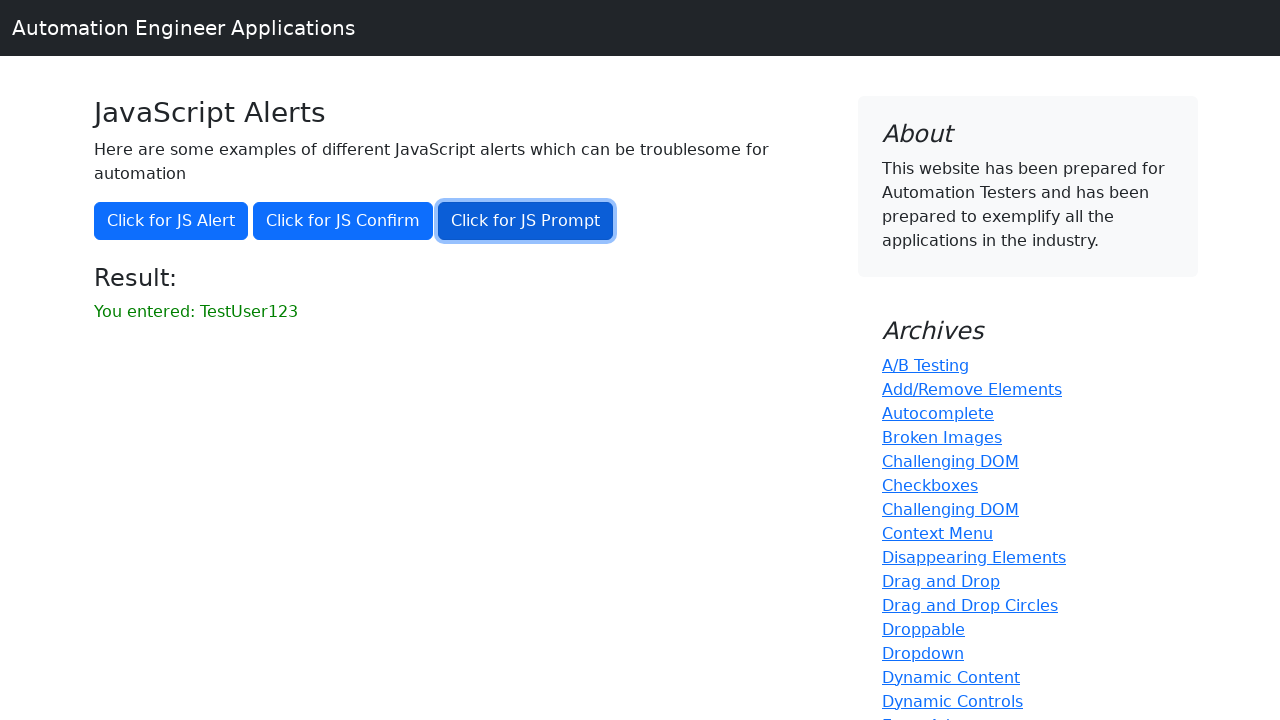

Retrieved result text content
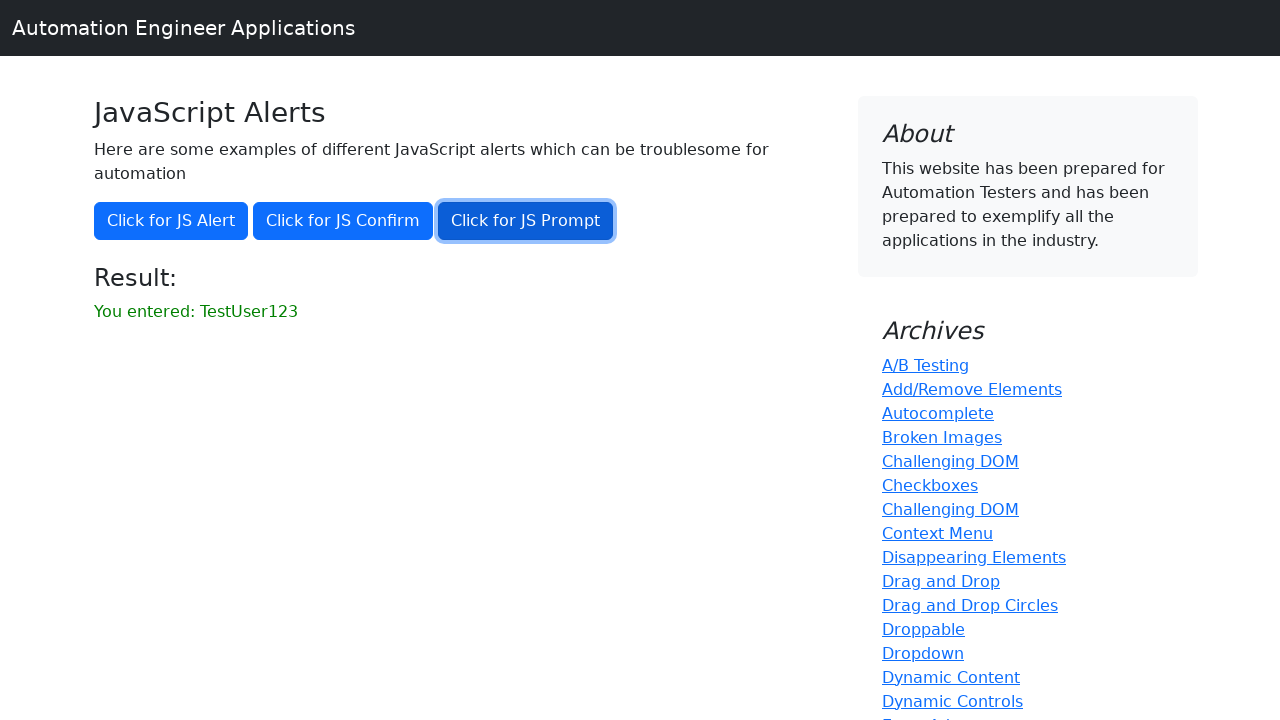

Verified that 'TestUser123' appears in the result text
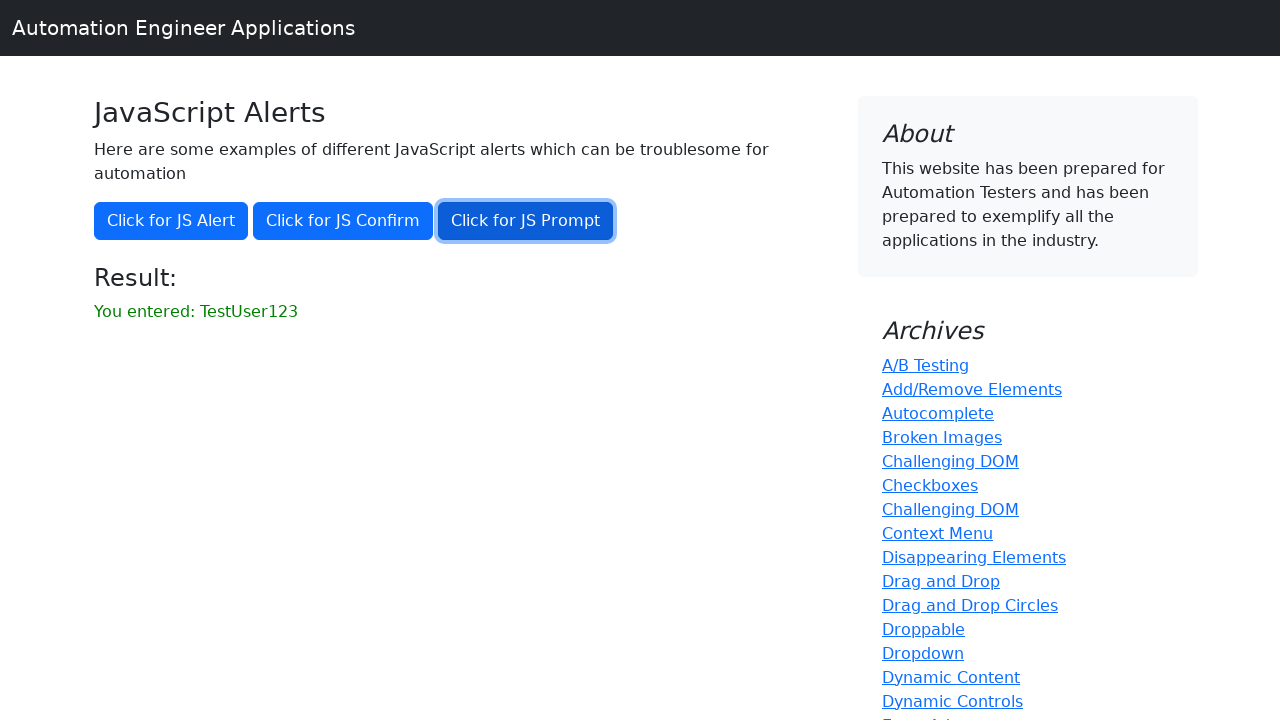

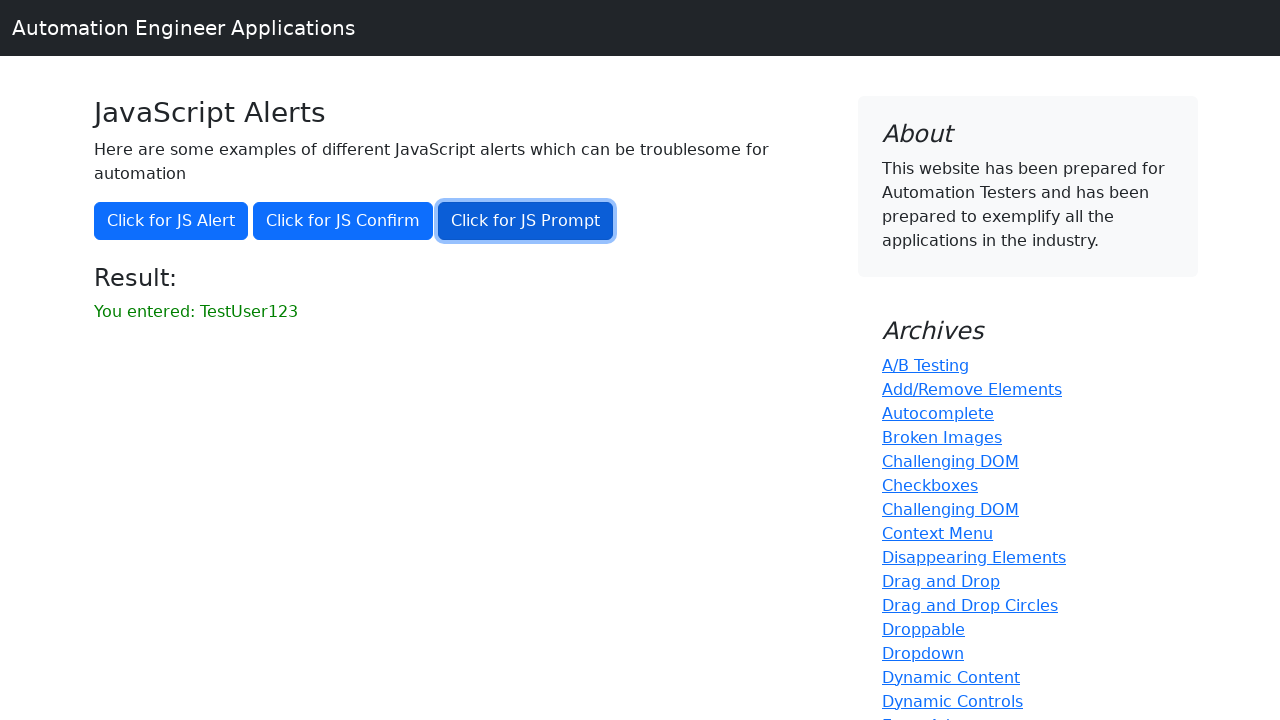